Tests adding jQuery Growl notifications to a page by injecting jQuery and jQuery Growl scripts, then displaying various notification messages (default, error, notice, warning) on the page.

Starting URL: http://the-internet.herokuapp.com/

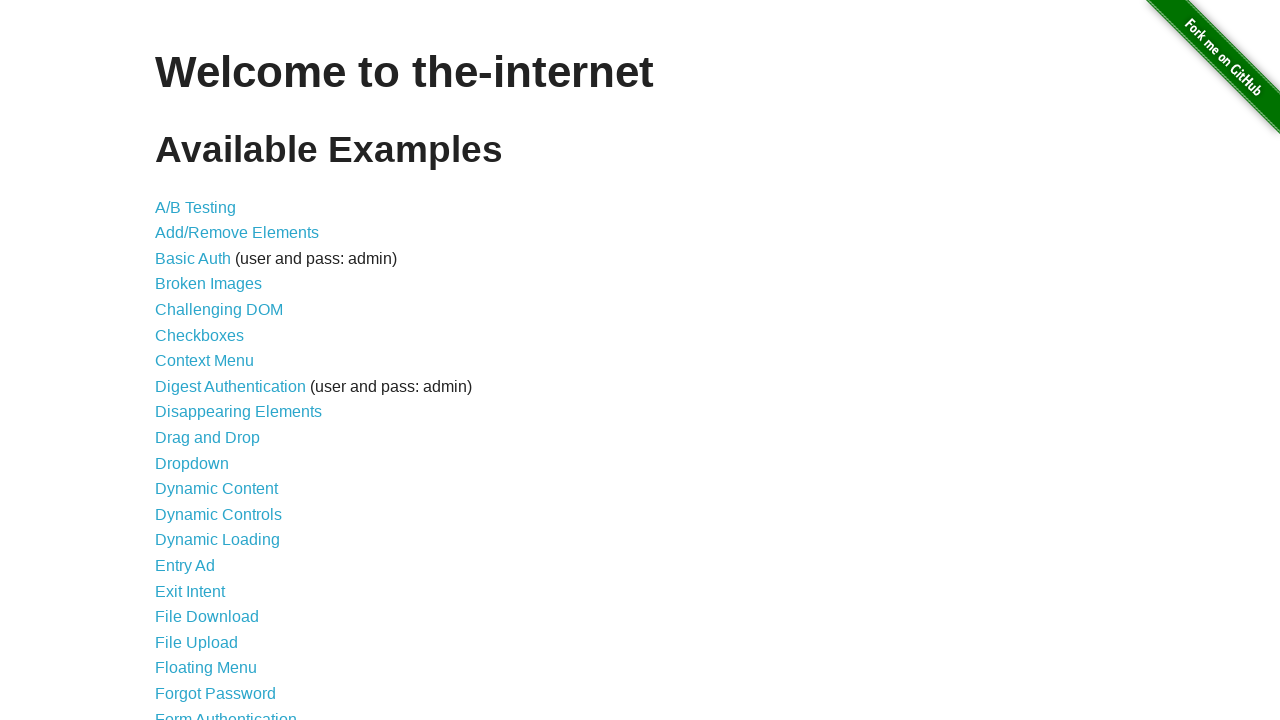

Injected jQuery library into page if not already present
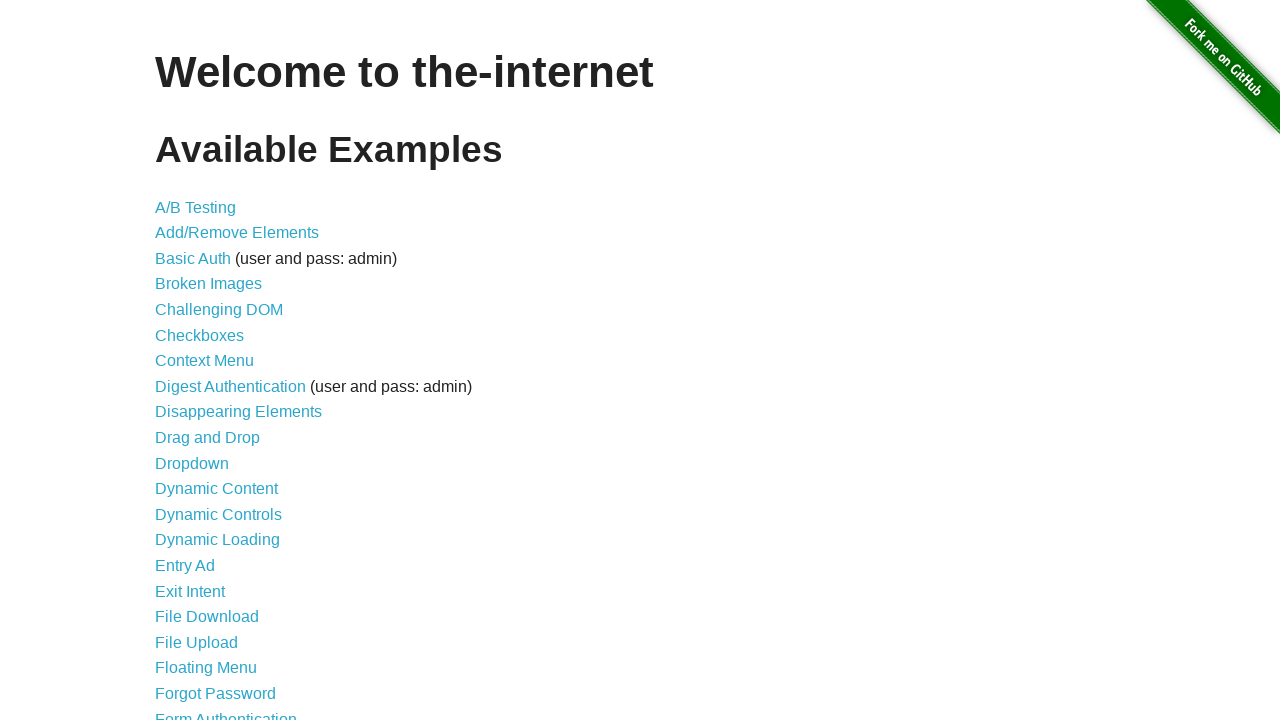

jQuery library loaded successfully
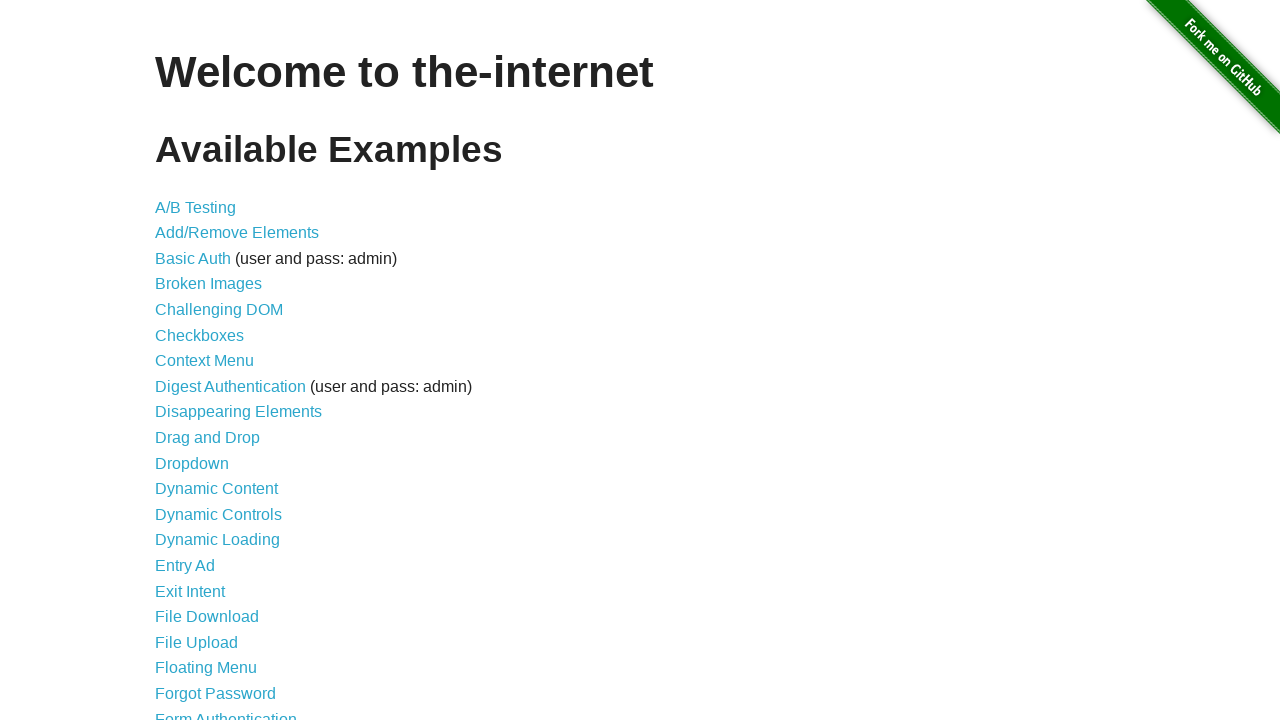

jQuery Growl script injected into page
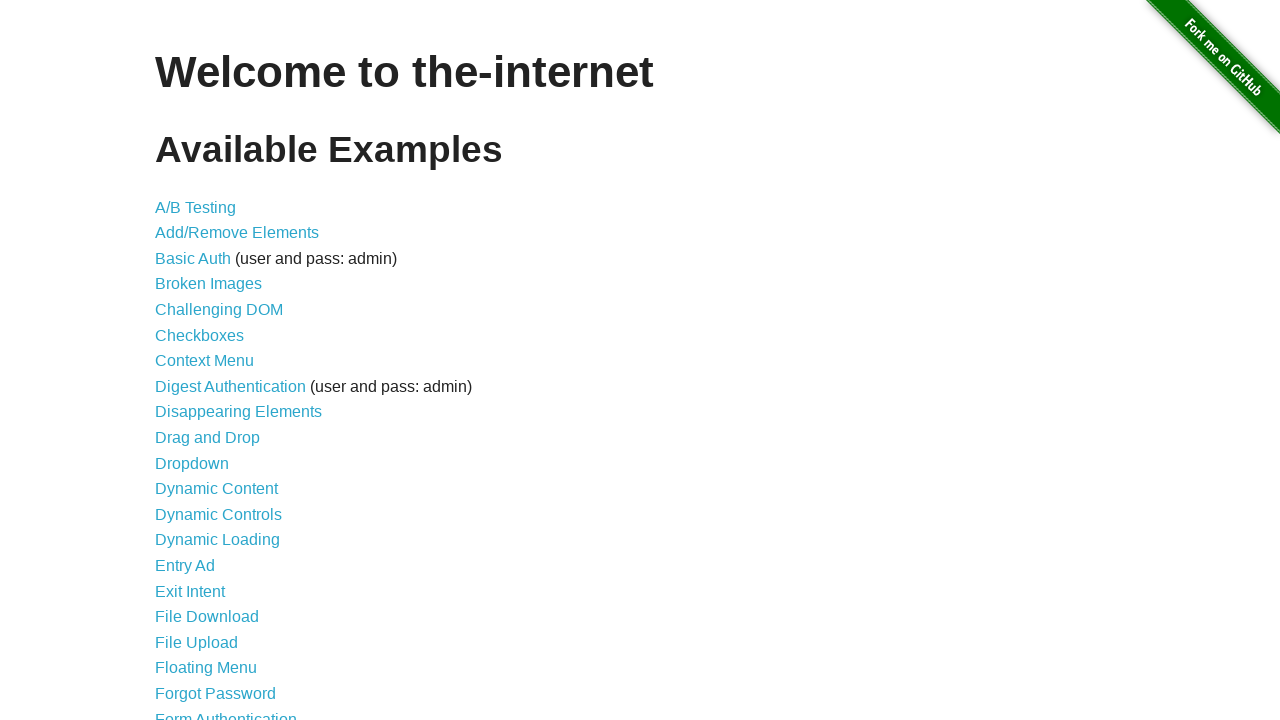

jQuery Growl CSS stylesheet added to page
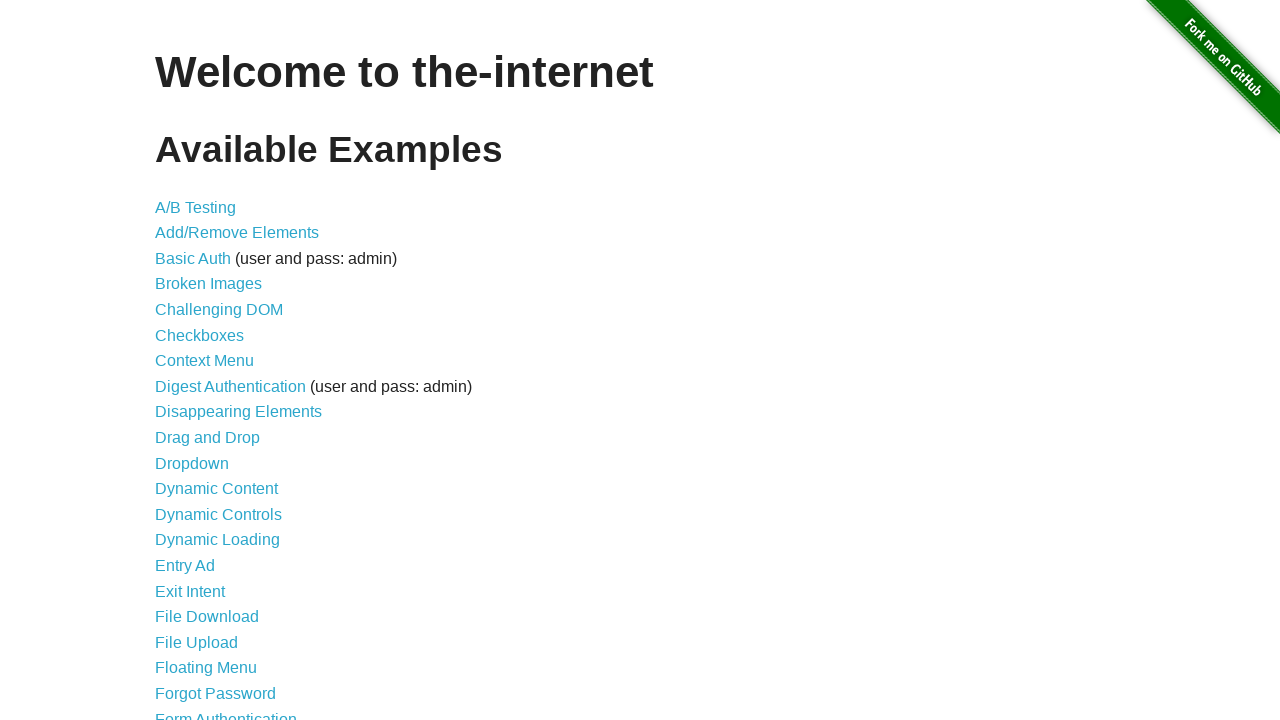

jQuery Growl library loaded and ready
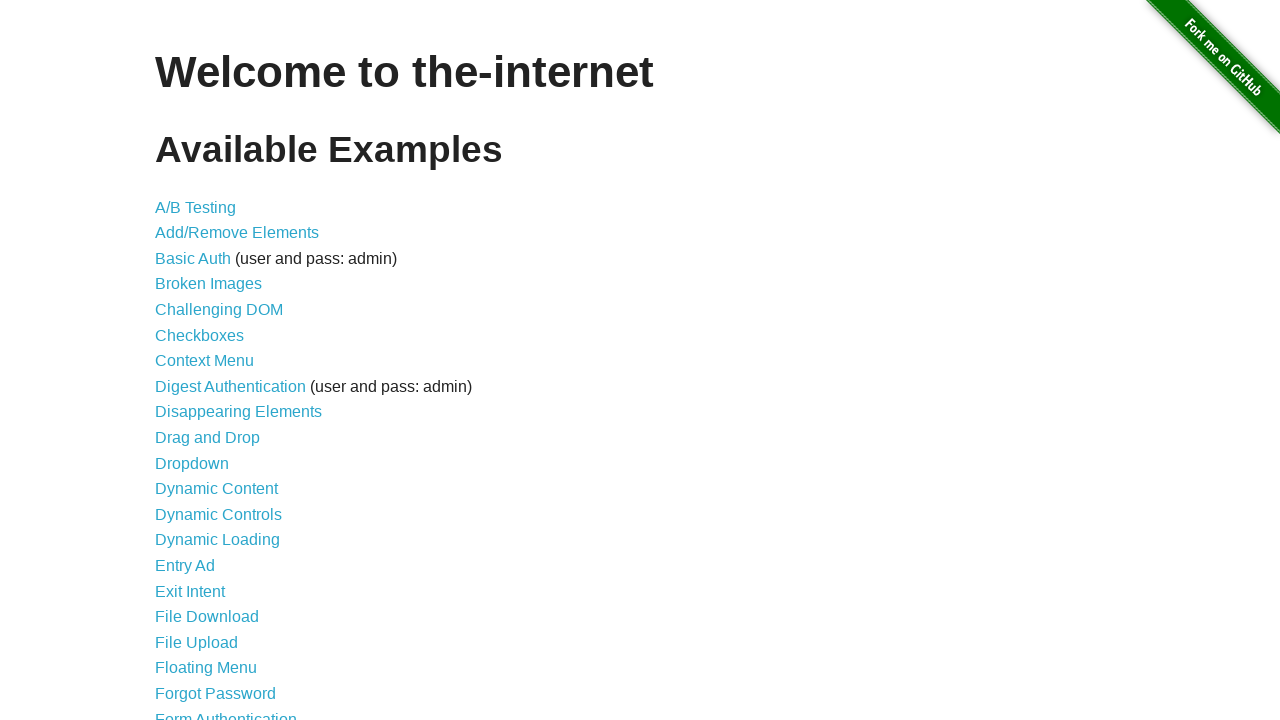

Displayed default growl notification with title 'GET' and message '/'
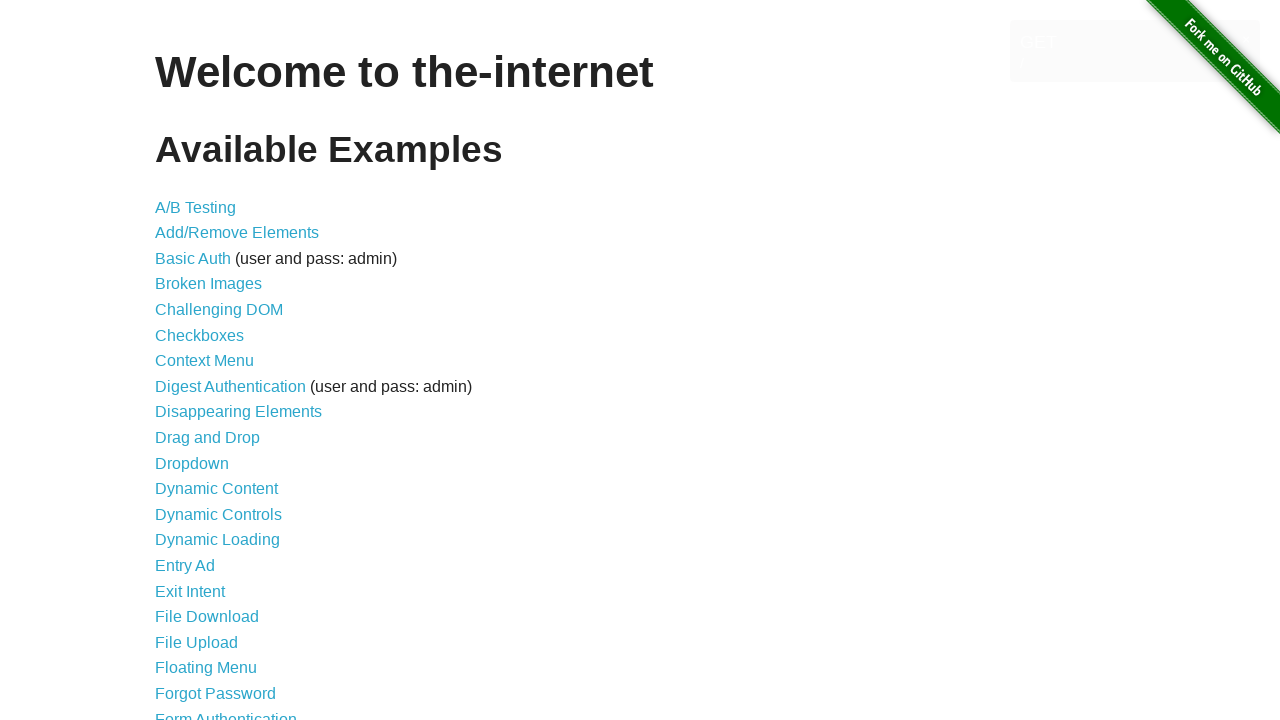

Displayed error growl notification
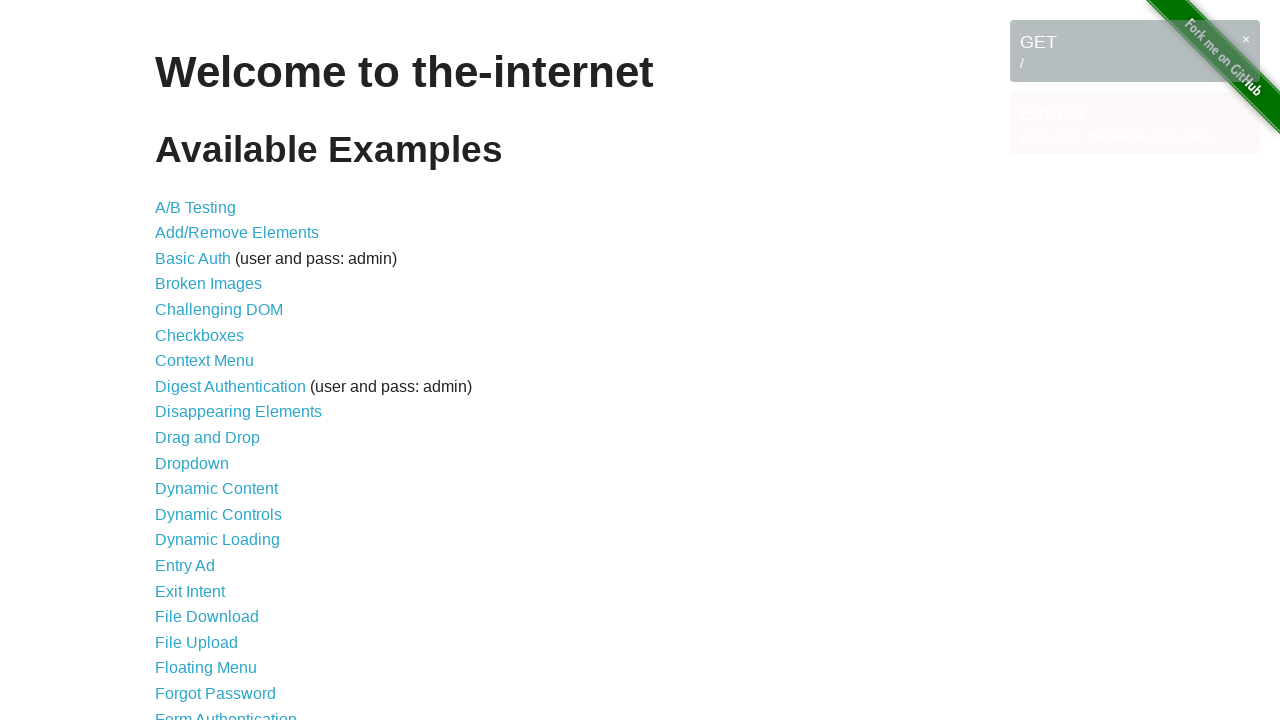

Displayed notice growl notification
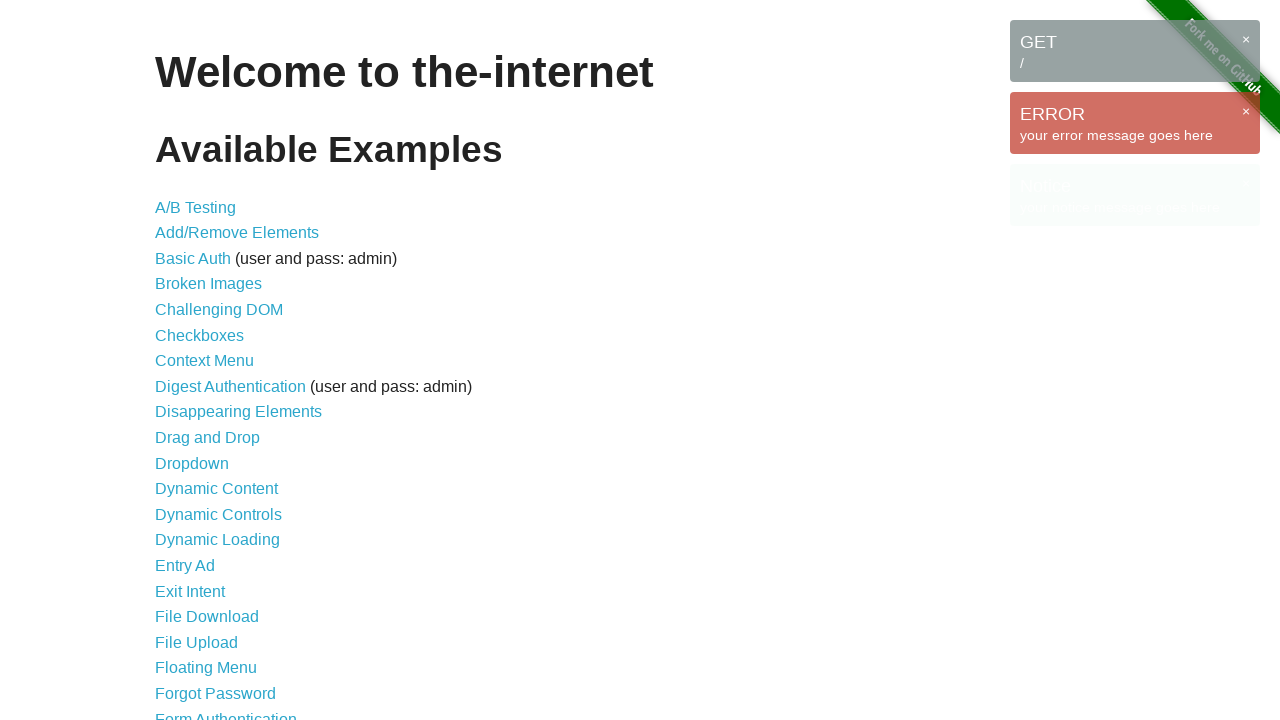

Displayed warning growl notification
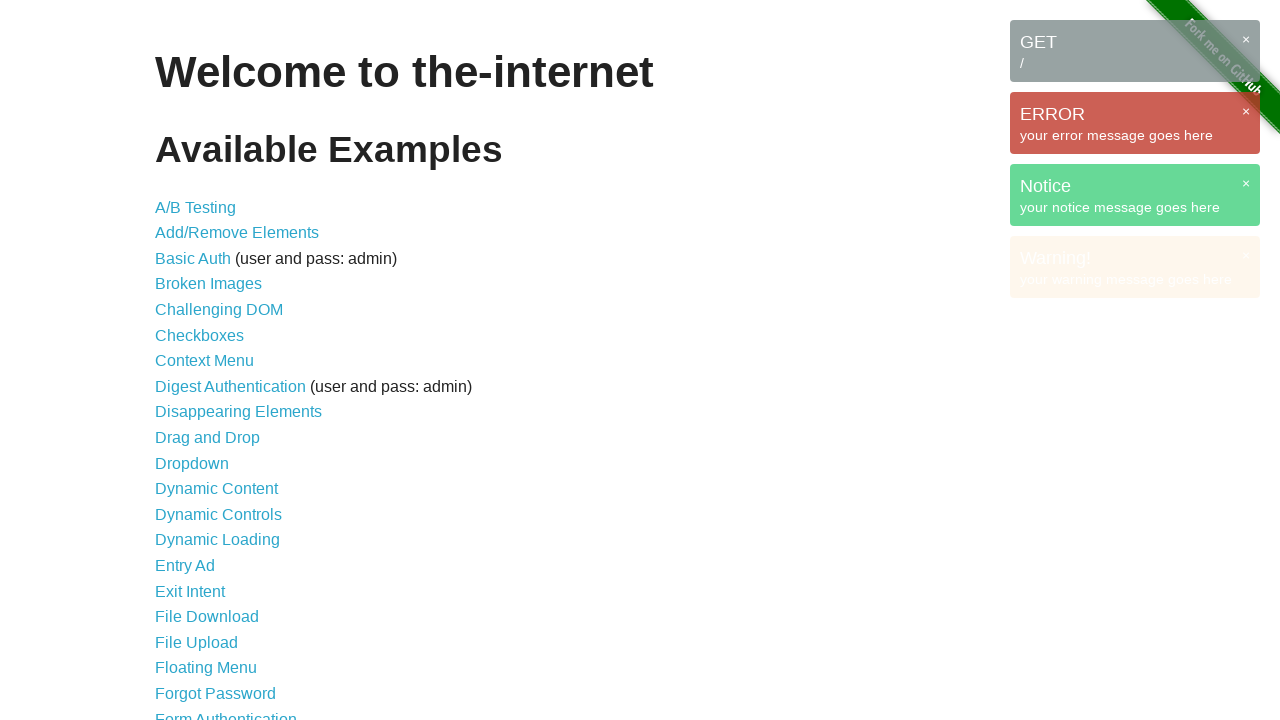

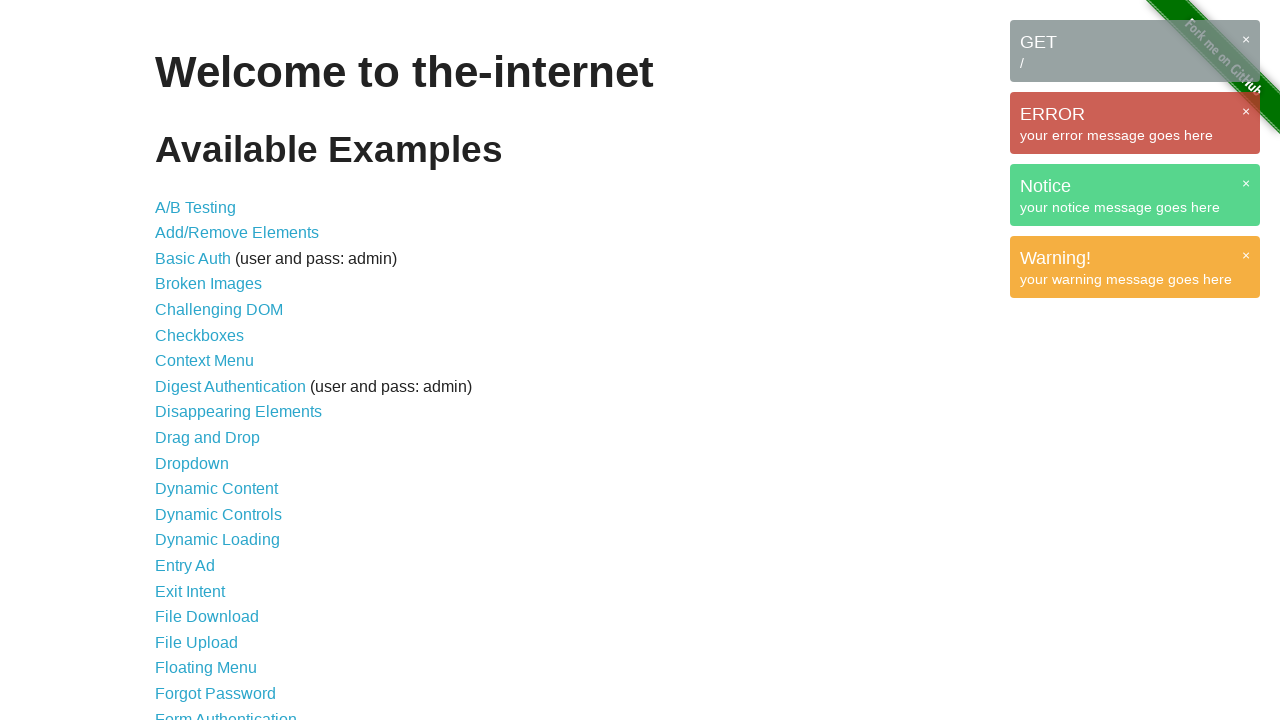